Tests creating a new paste on Pastebin by entering code content, a paste name/title, and clicking the create button to submit the paste.

Starting URL: https://pastebin.com/

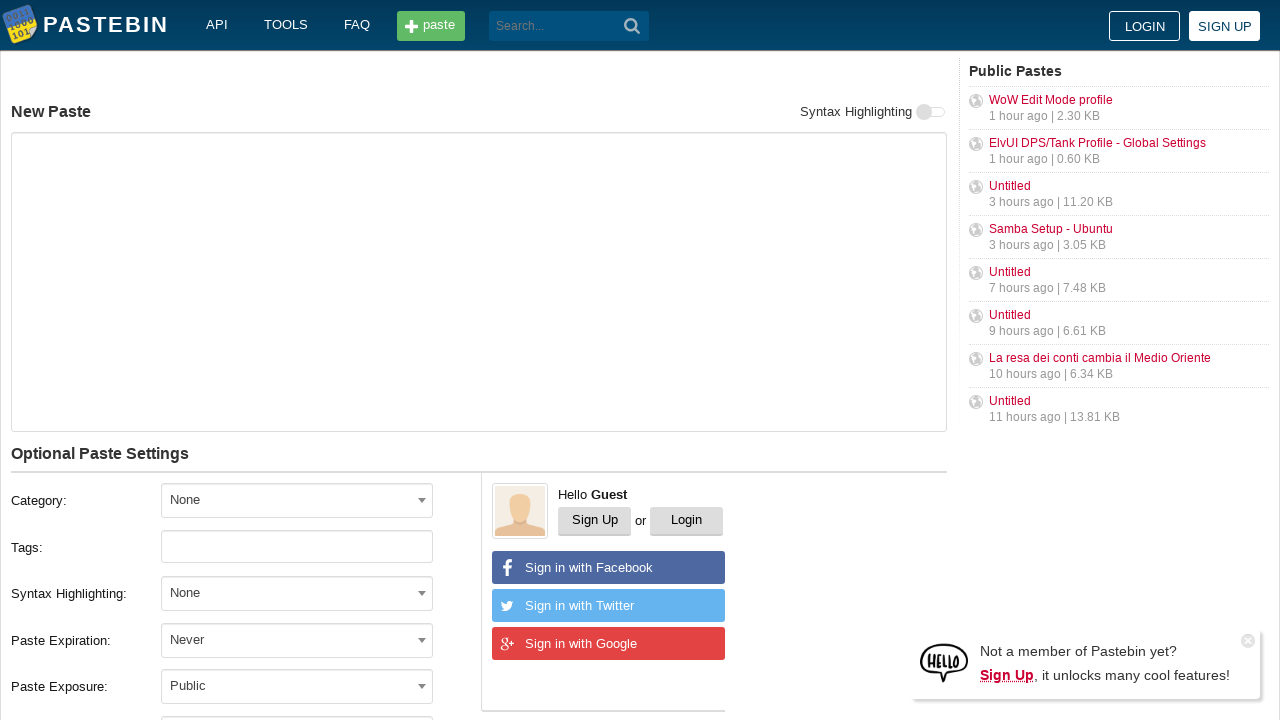

Filled code/content textarea with 'Hello from WebDriver' on textarea#postform-text
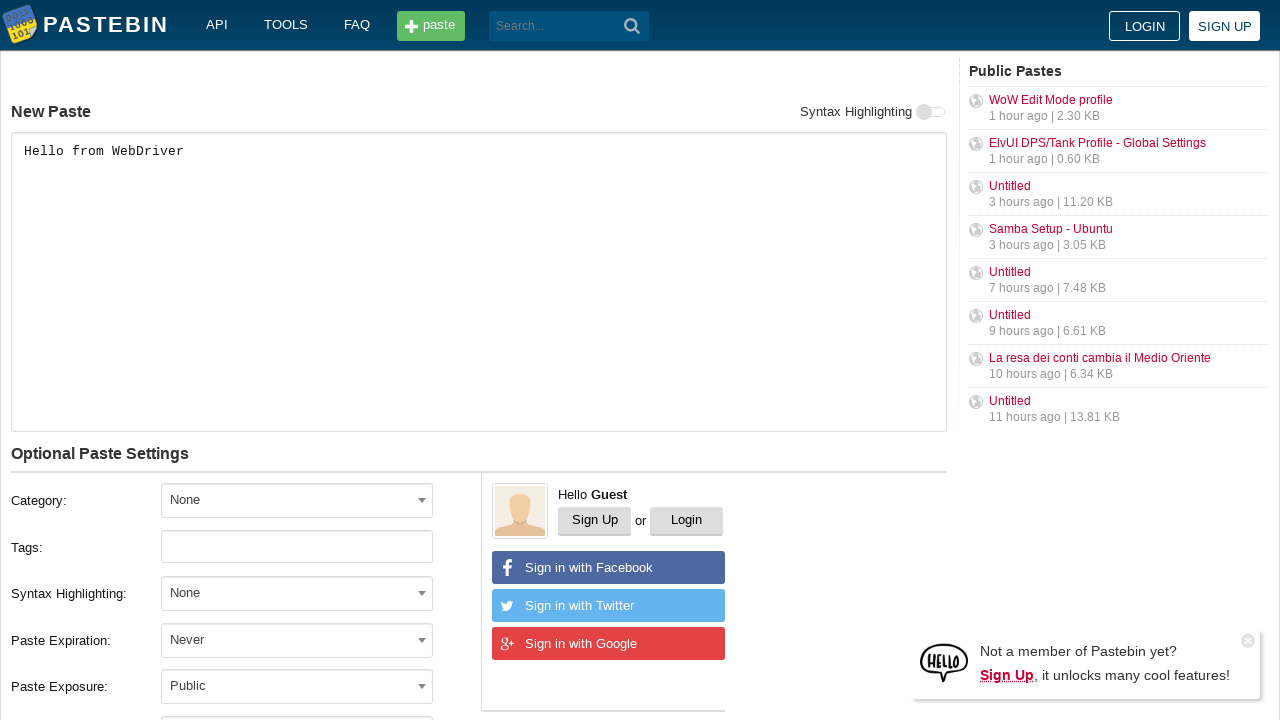

Filled paste name/title field with 'helloweb' on input#postform-name
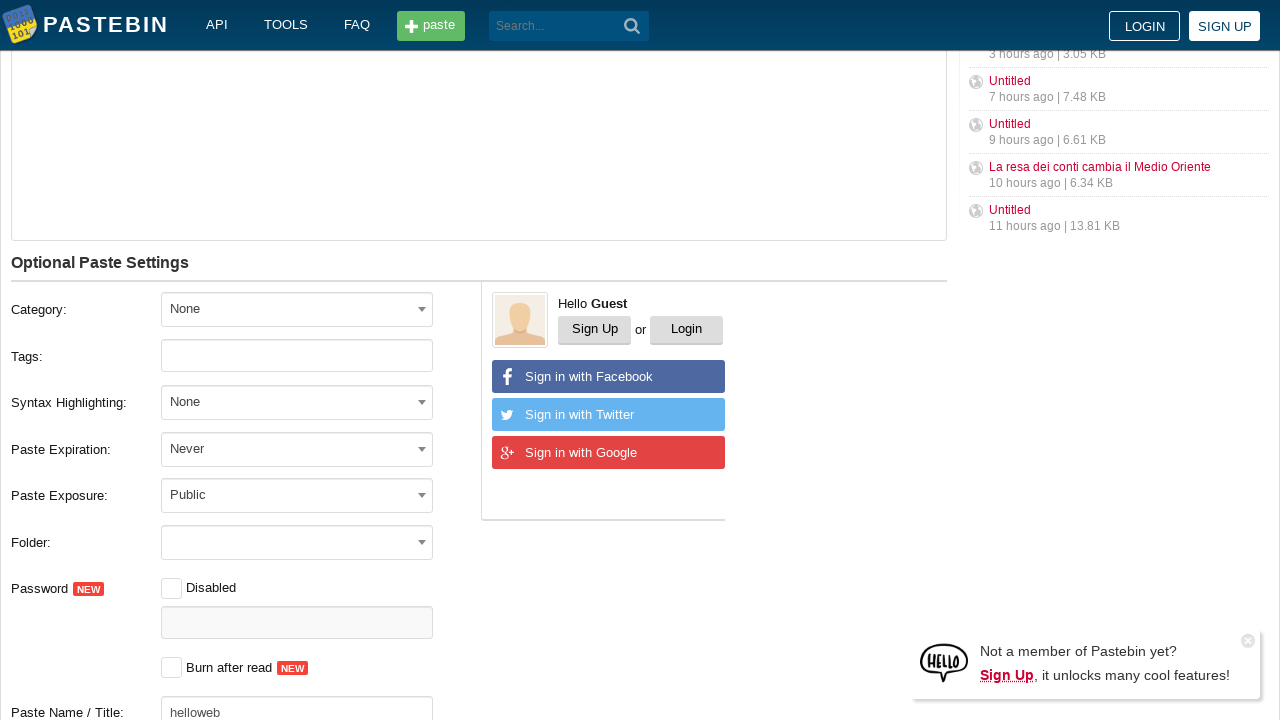

Clicked the create new paste button to submit the paste at (632, 26) on button[type='submit']
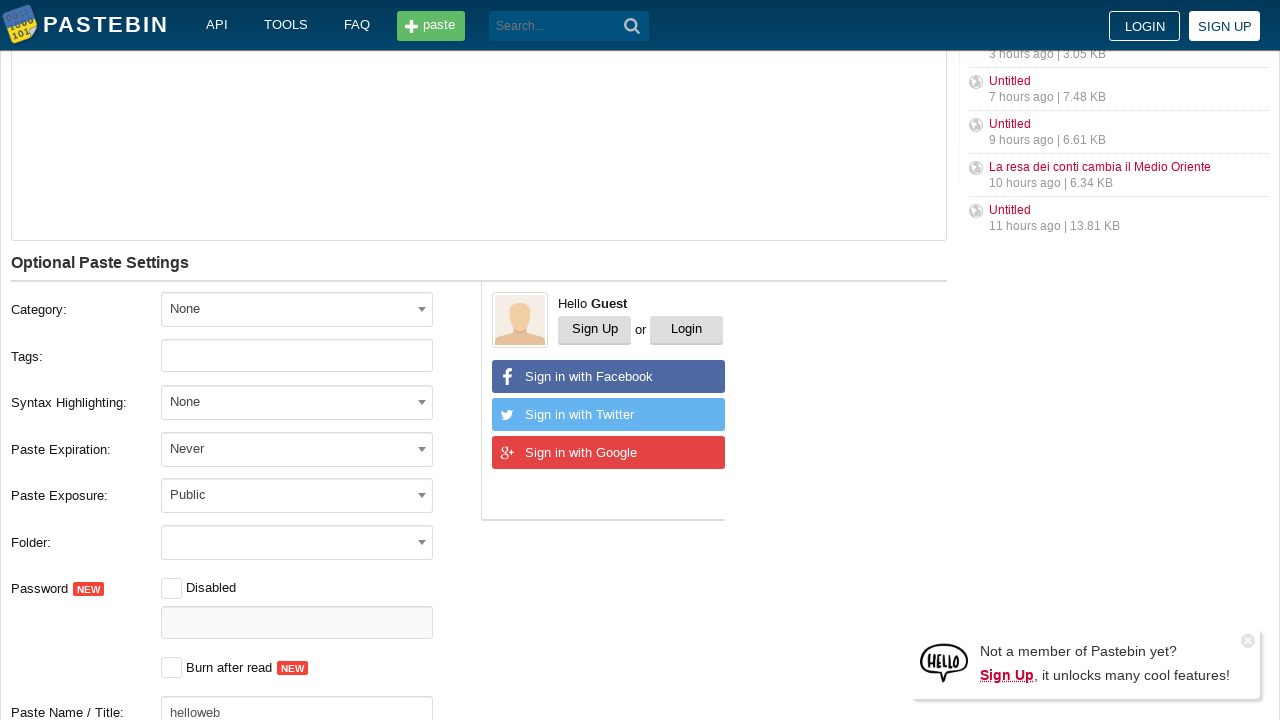

Waited for network to become idle after paste submission
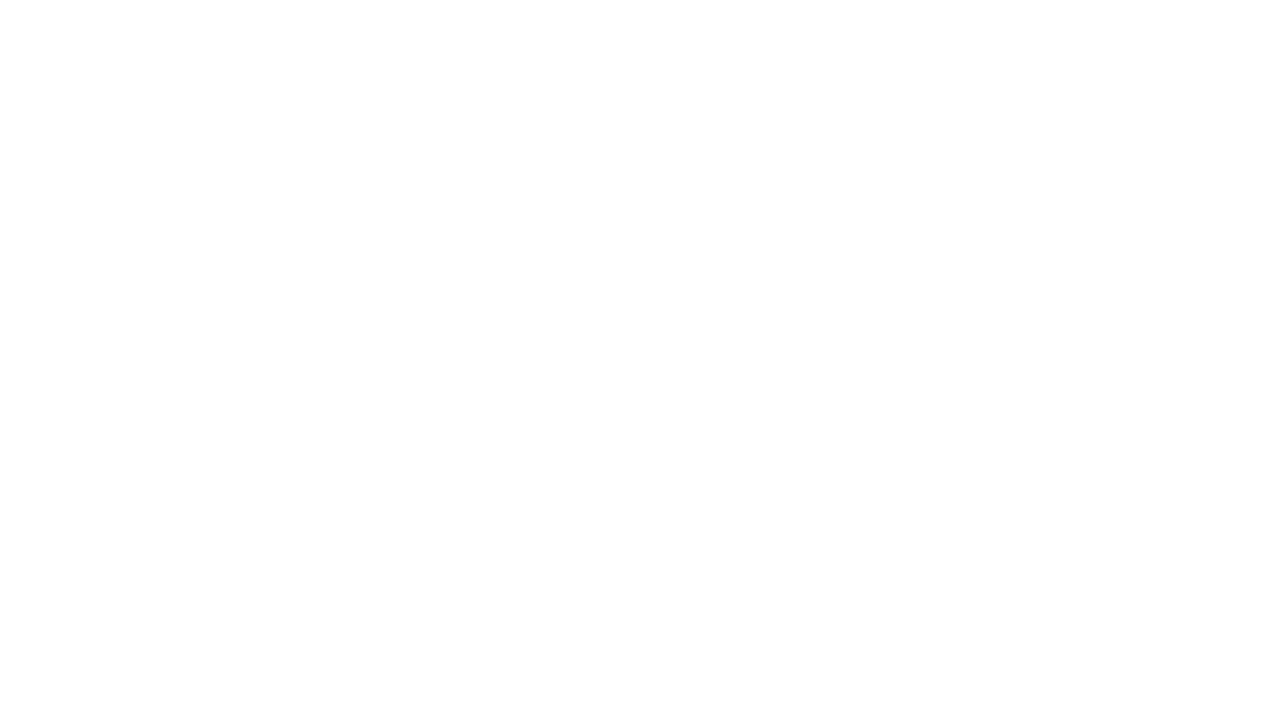

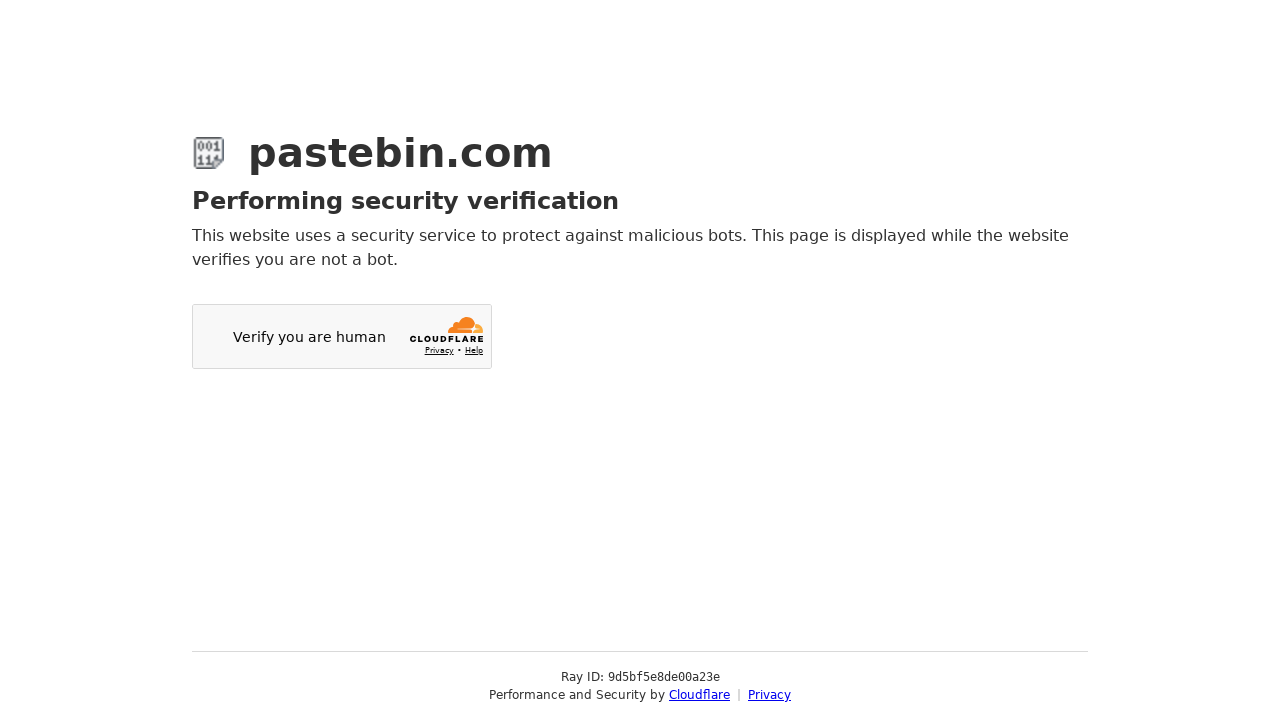